Tests double-click functionality on an iframe element, verifying that a blue square changes color to yellow after being double-clicked

Starting URL: https://api.jquery.com/dblclick/

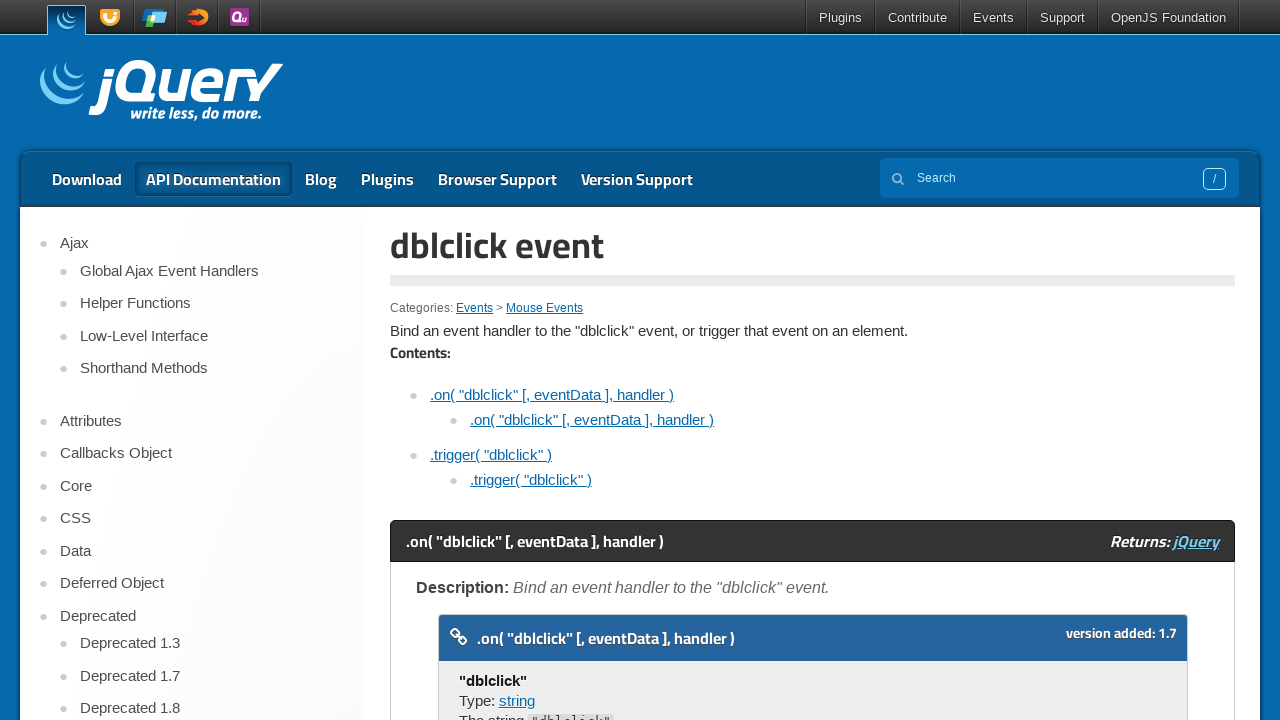

Located the first iframe on the page
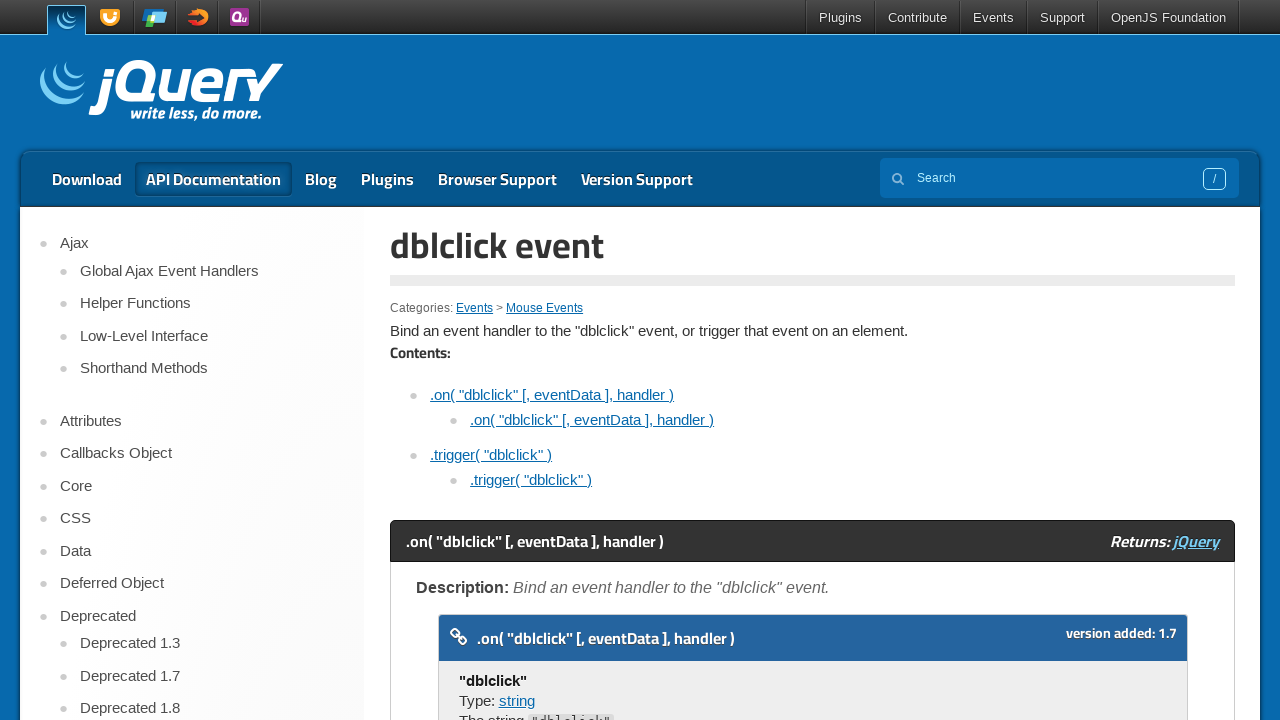

Located the blue square element within the iframe
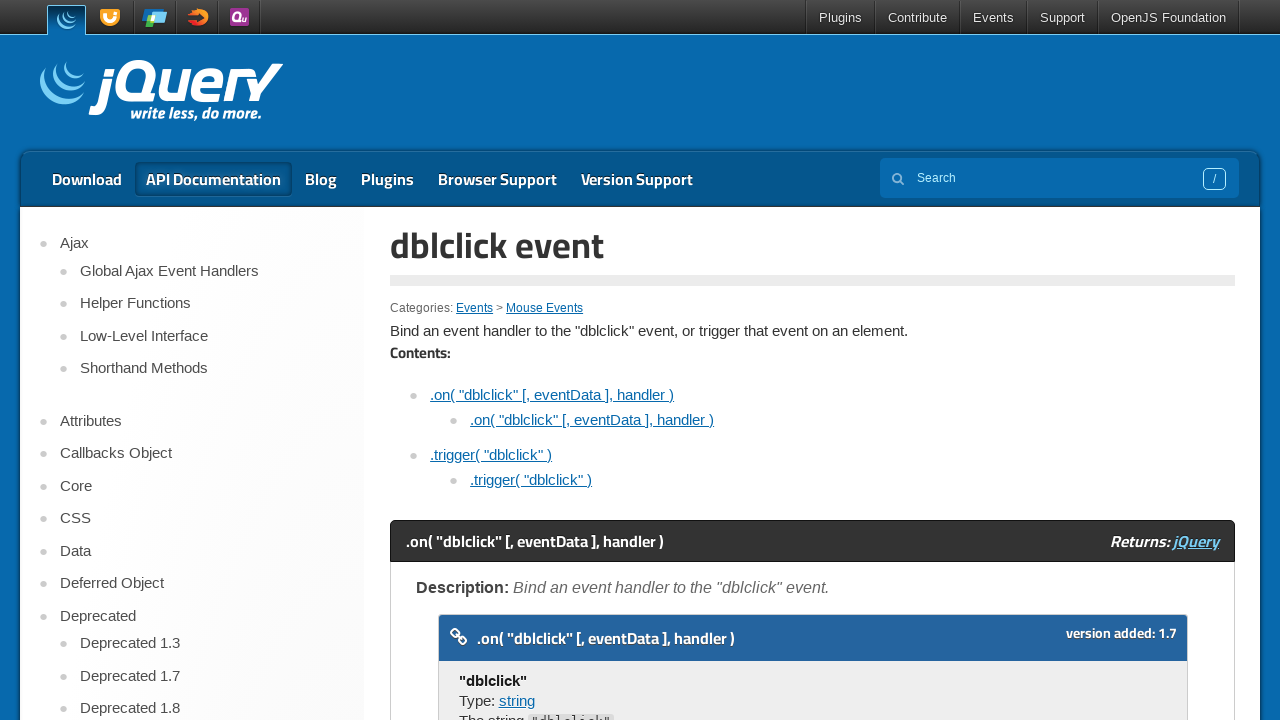

Scrolled the blue square element into view
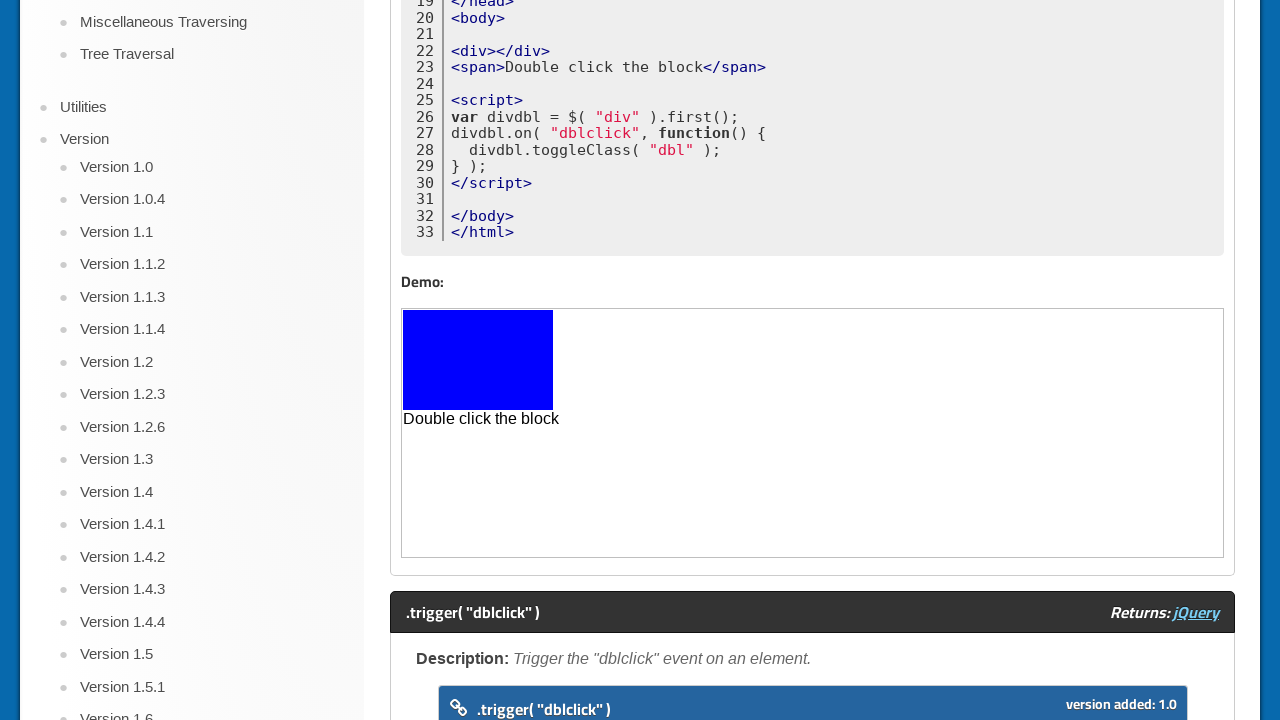

Double-clicked on the blue square element at (478, 360) on iframe >> nth=0 >> internal:control=enter-frame >> xpath=//span[.='Double click 
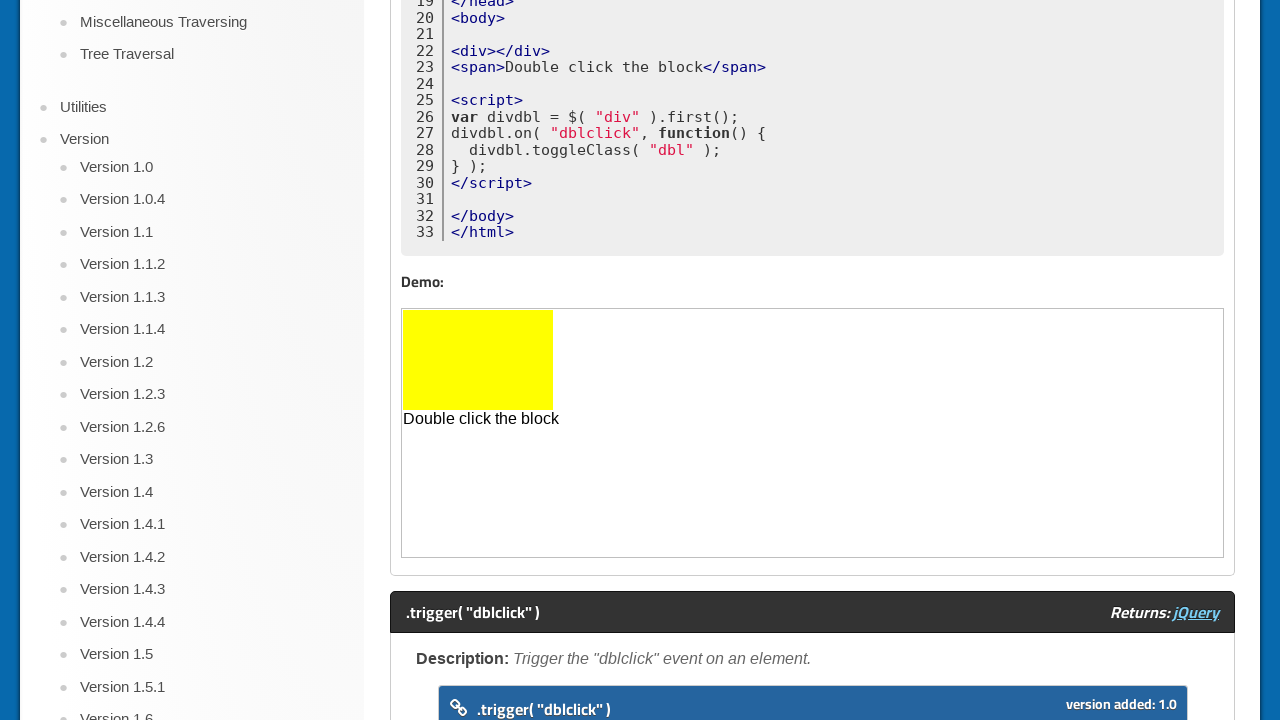

Verified blue square changed color to rgb(255, 255, 0)
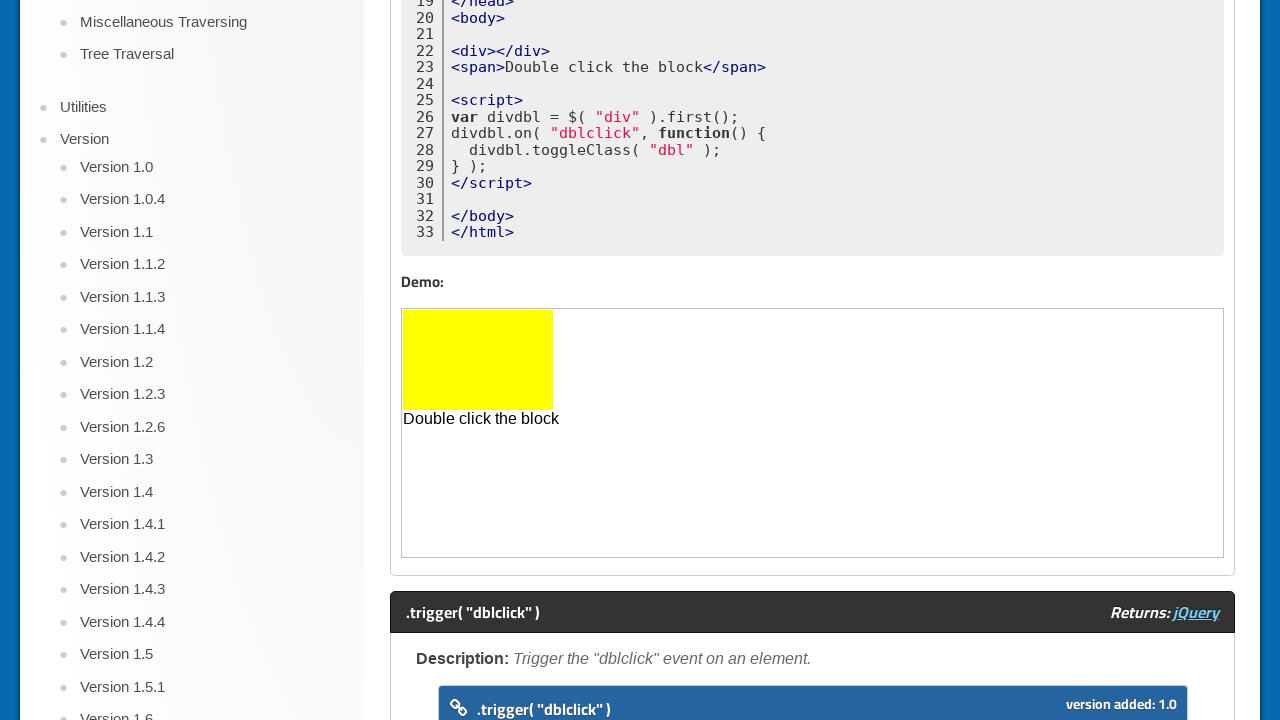

Scrolled to top of the page
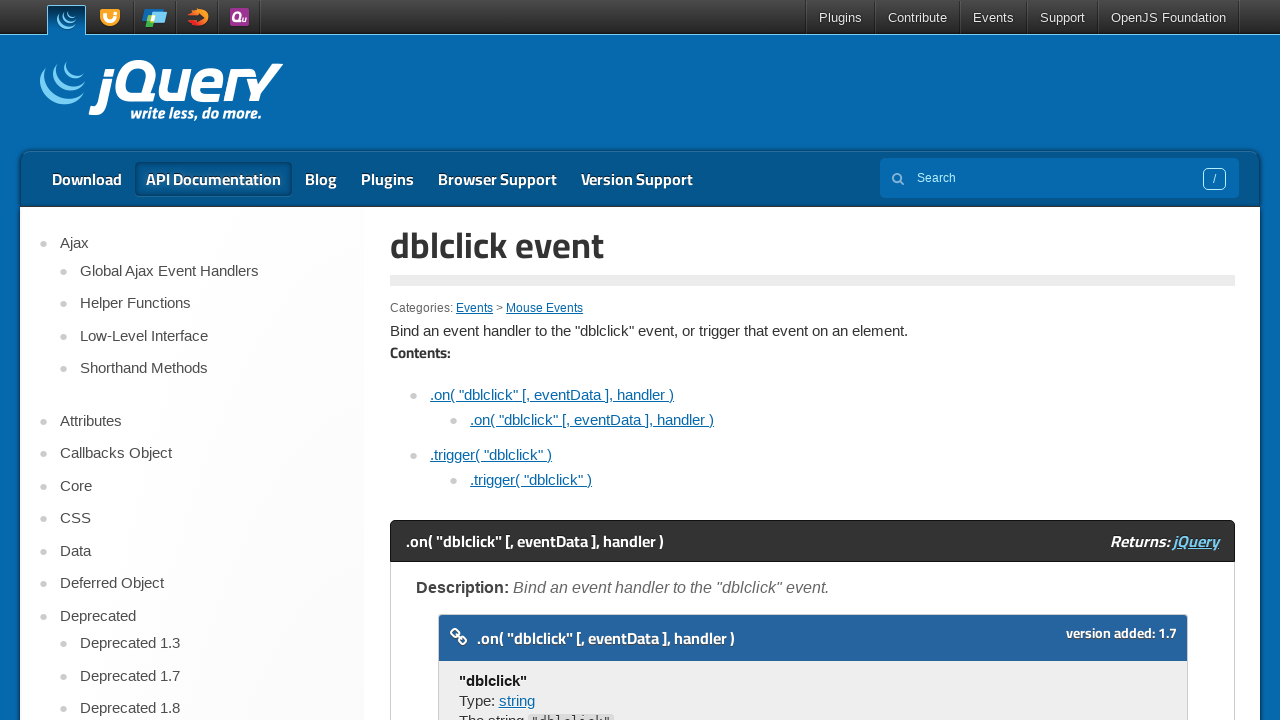

Scrolled to bottom of the page
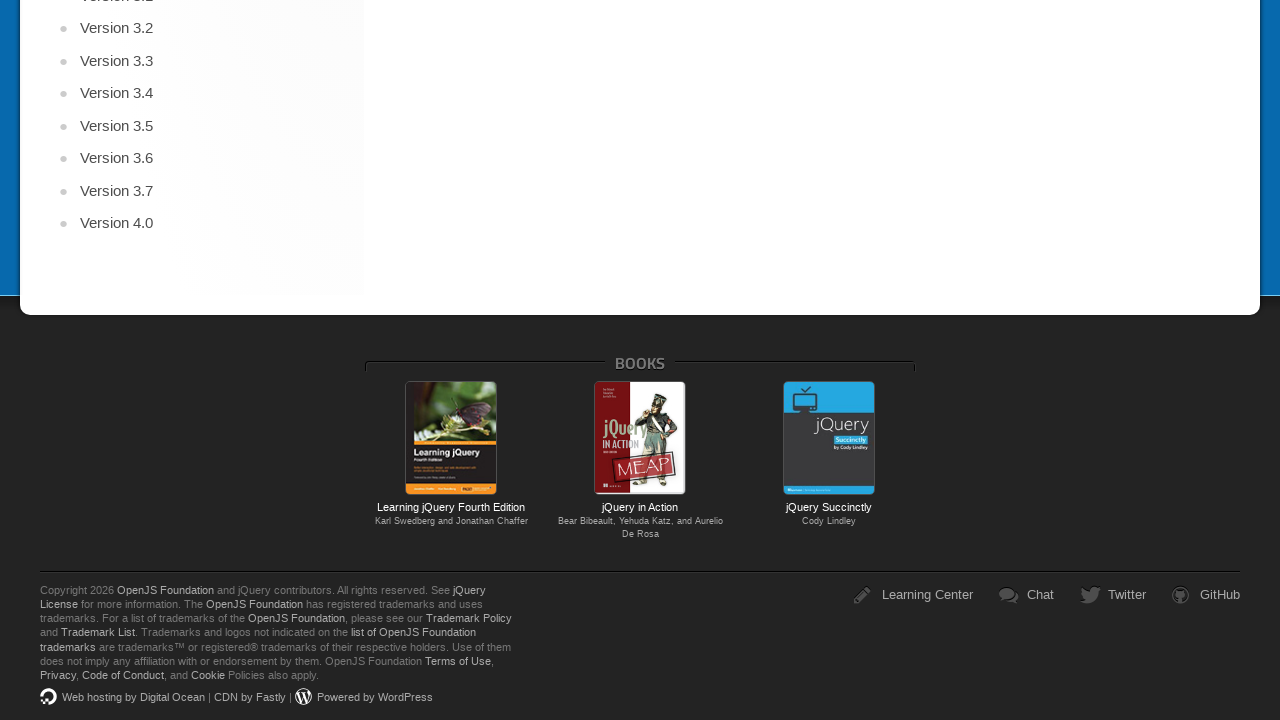

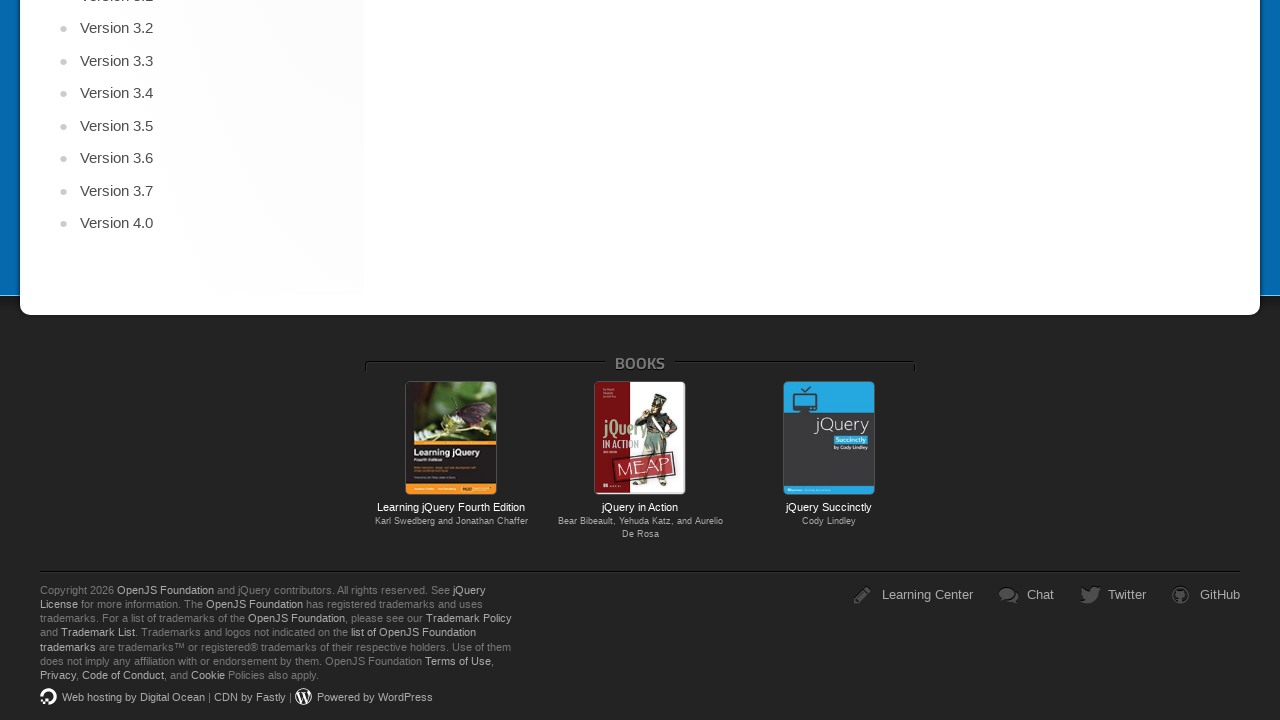